Tests the text box form submission and verifies the exact name value after splitting the result text

Starting URL: https://demoqa.com/text-box

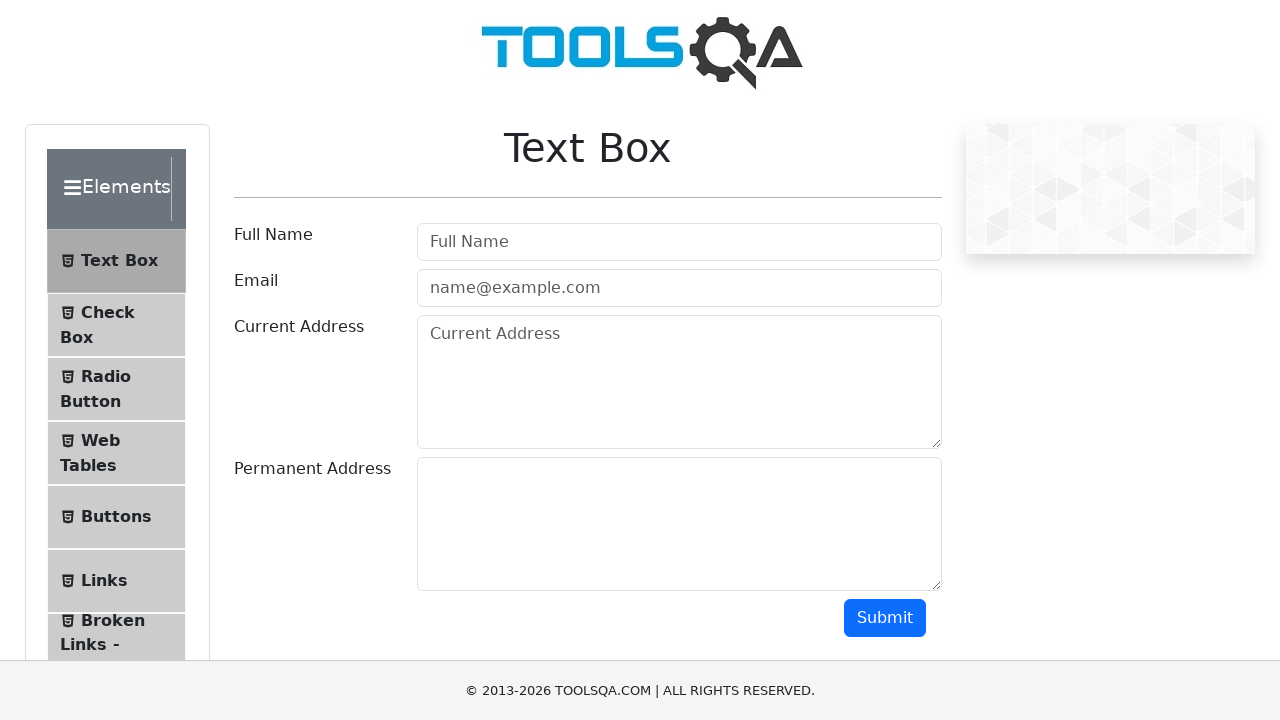

Filled userName field with 'Melek' on #userName
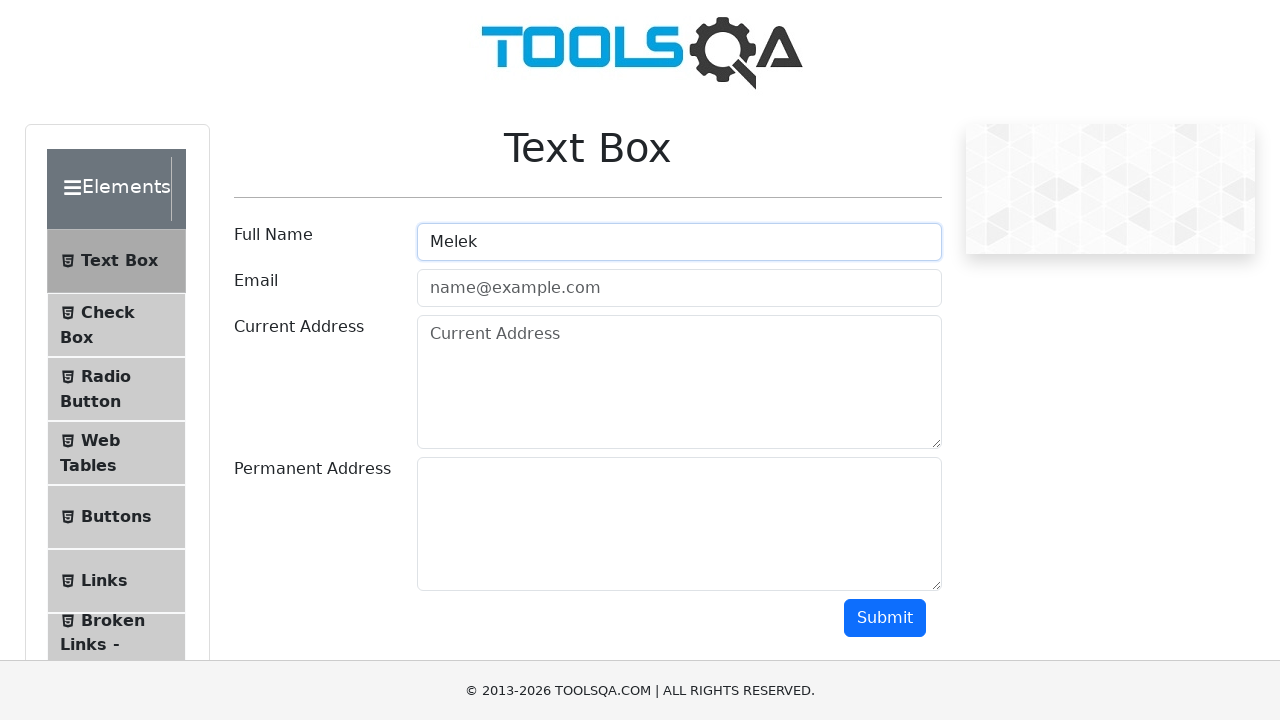

Filled userEmail field with 'melek.sahin@virgosol.com' on #userEmail
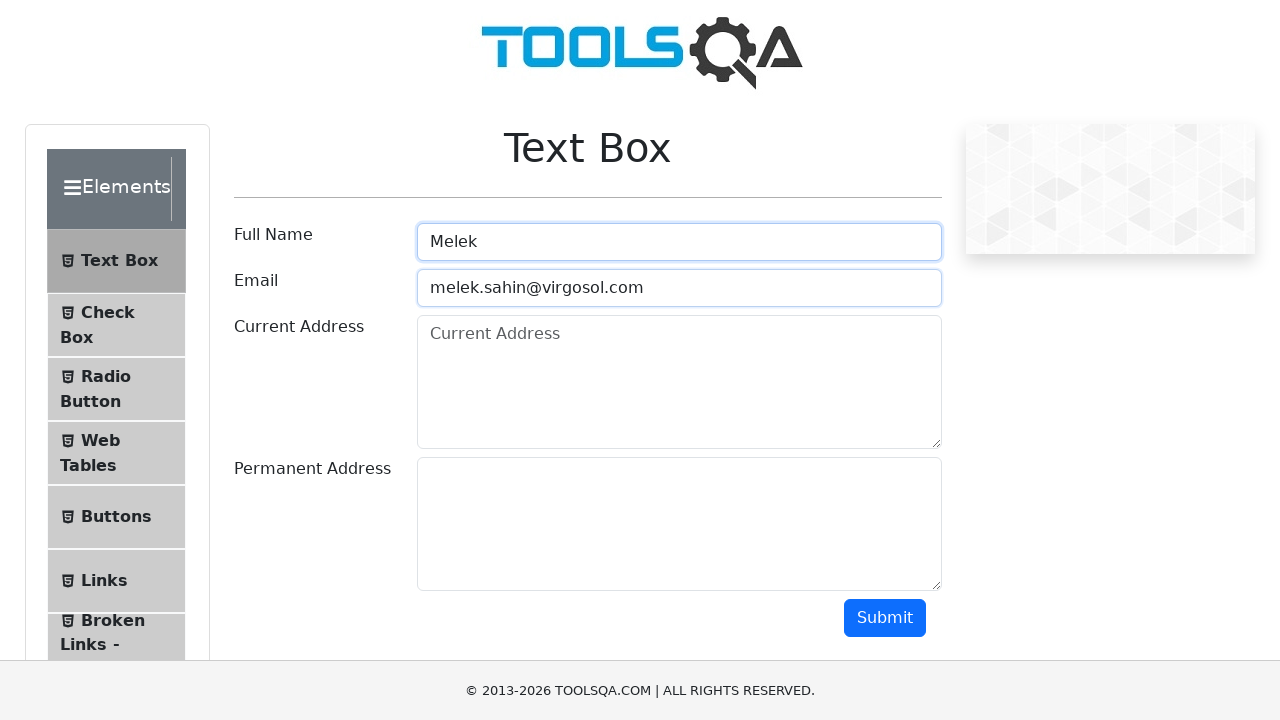

Filled currentAddress field with 'eskişehir' on #currentAddress
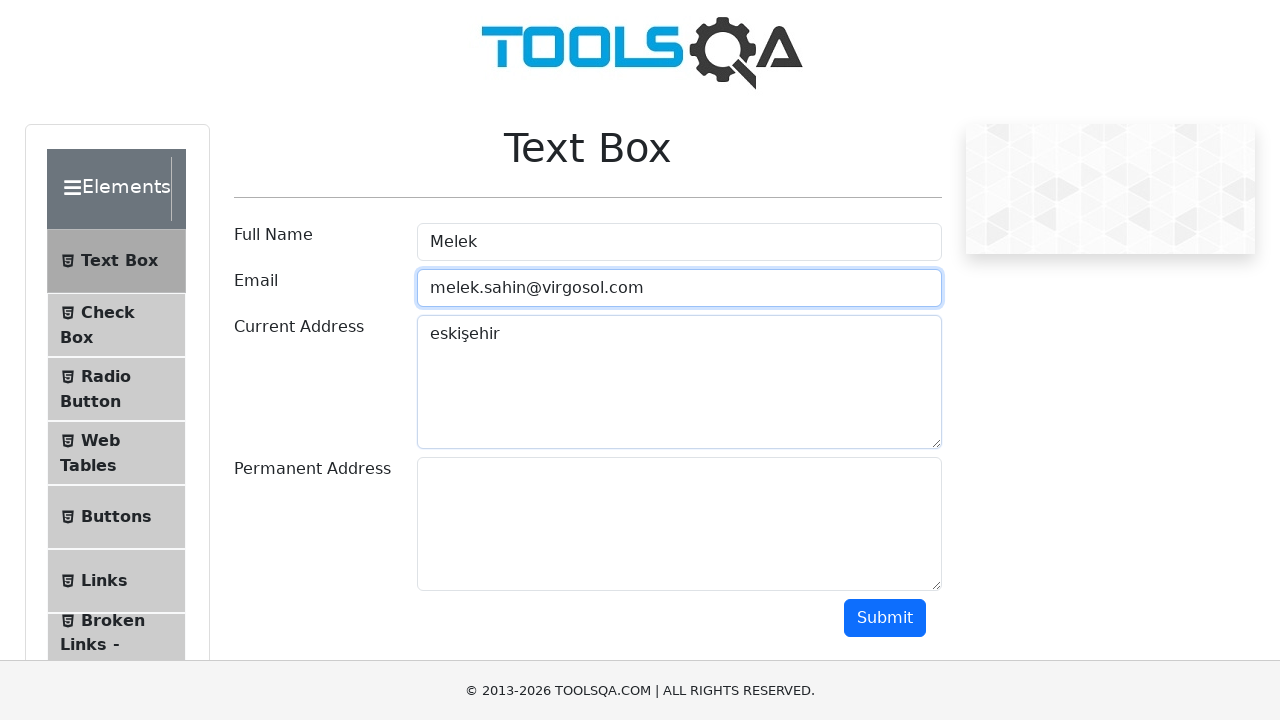

Filled permanentAddress field with 'isparta' on #permanentAddress
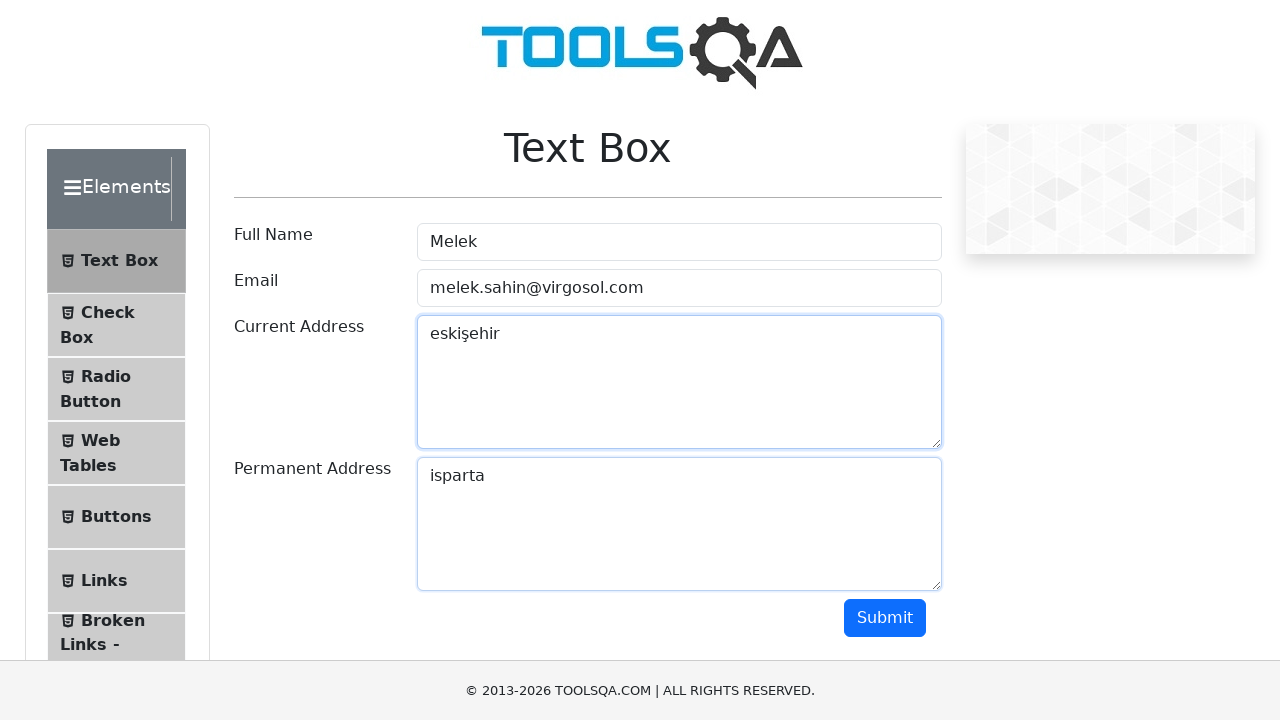

Clicked submit button to submit the form at (885, 618) on #submit
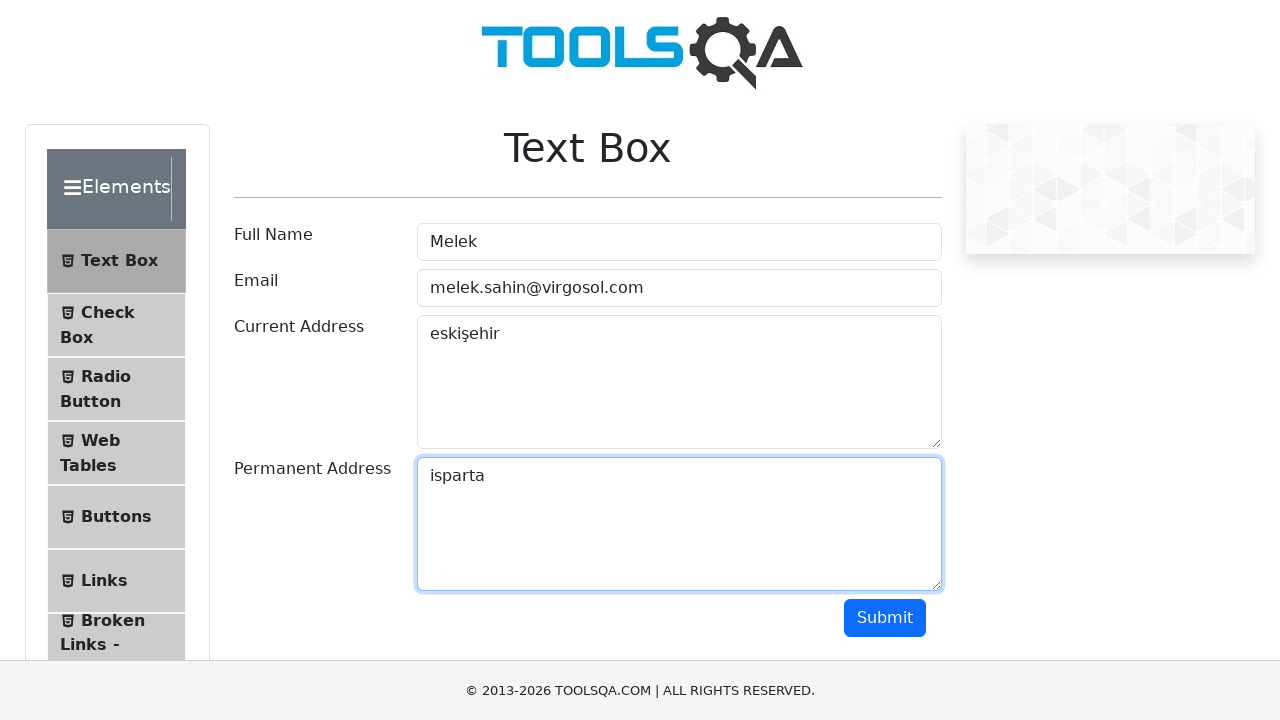

Form submission result appeared with name field
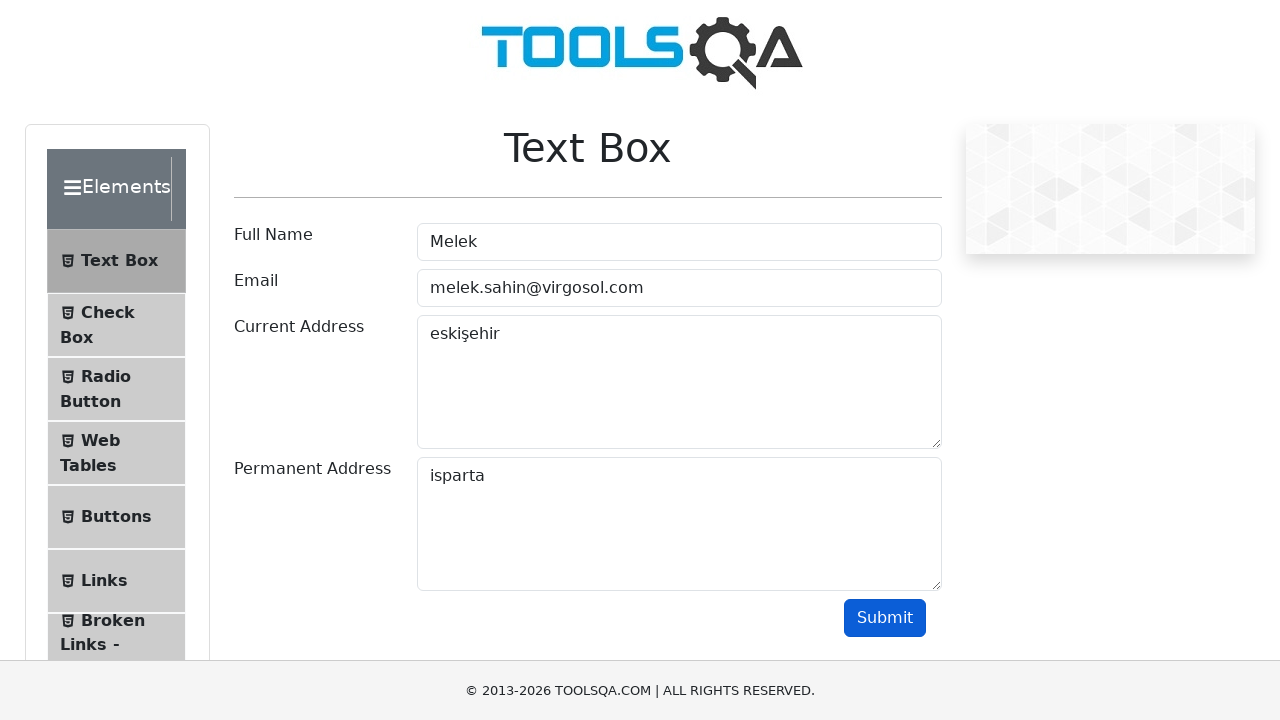

Retrieved name text content from result
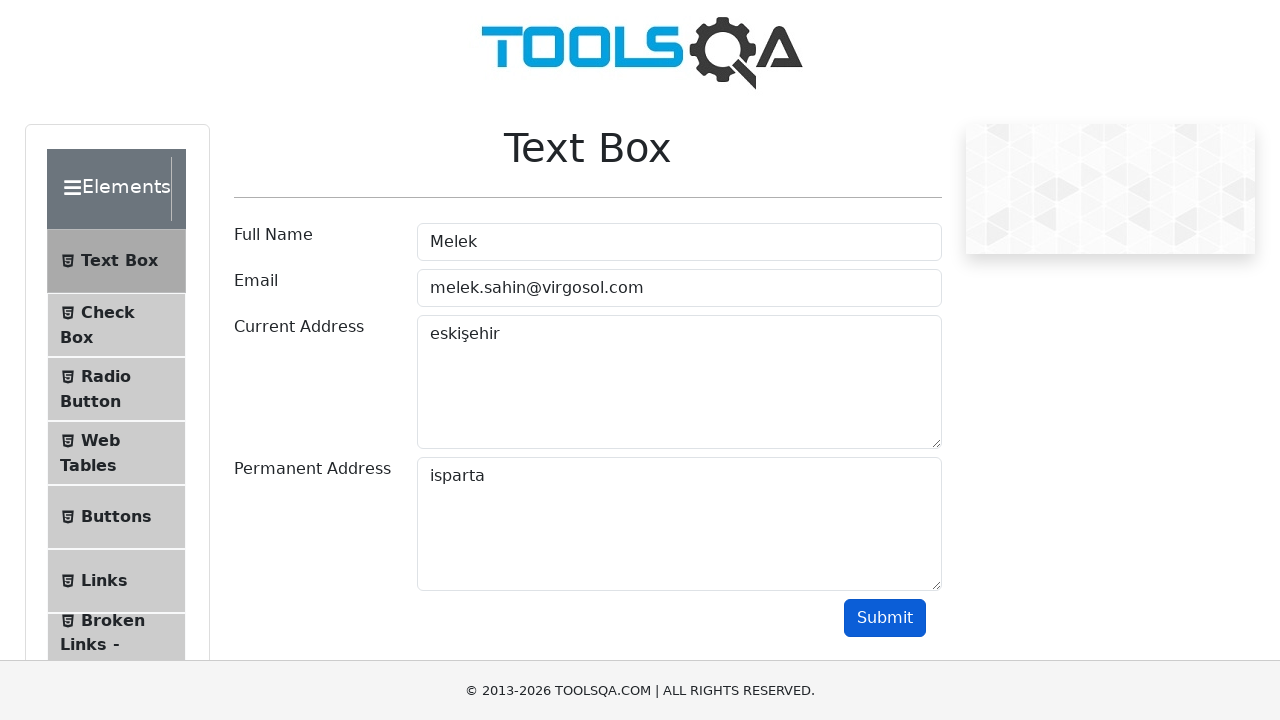

Extracted name value 'Melek' from result text by splitting on colon
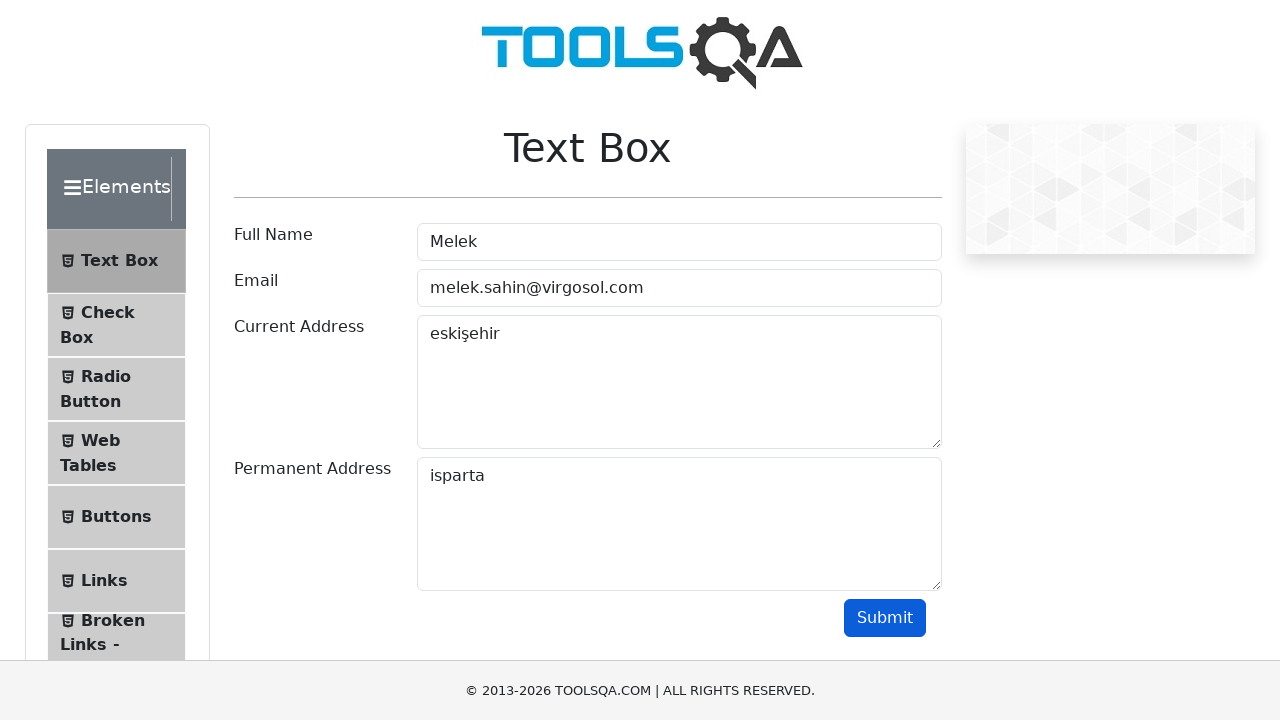

Verified that extracted name matches expected value 'Melek'
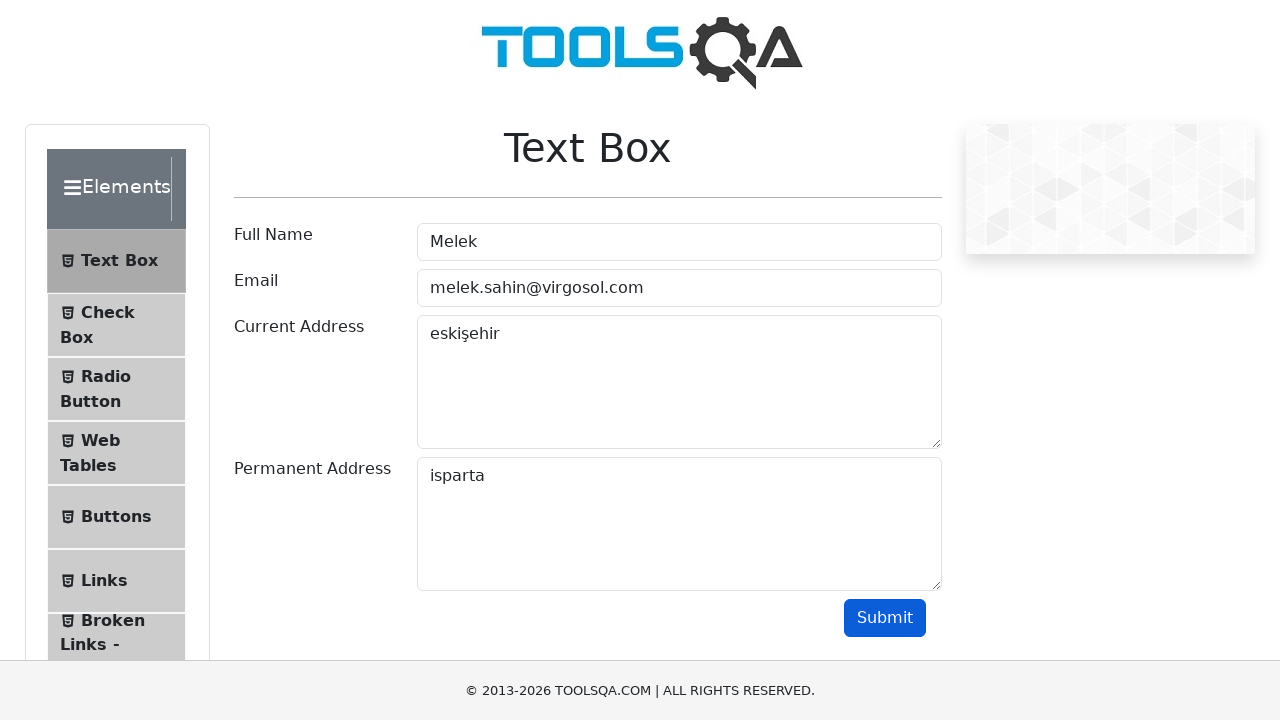

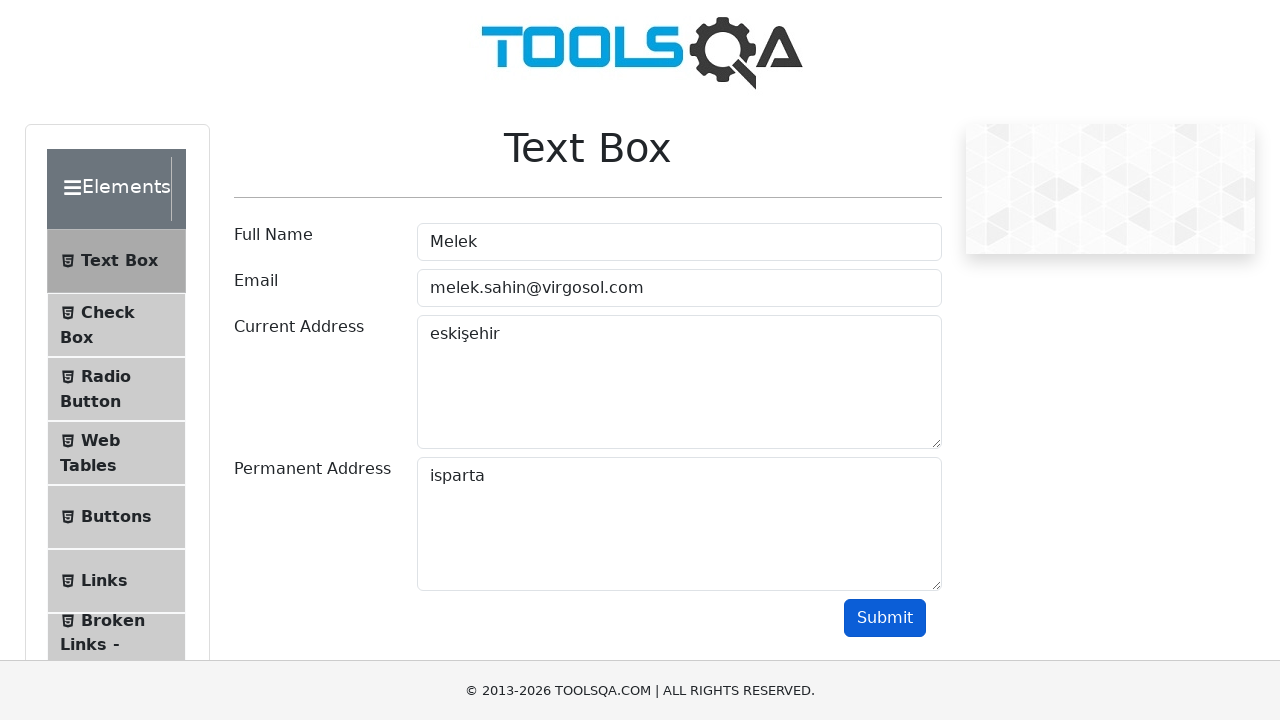